Tests a table on the automation practice page by verifying that the table with course data is present and readable, checking the third column values sum to the expected total.

Starting URL: https://rahulshettyacademy.com/AutomationPractice/

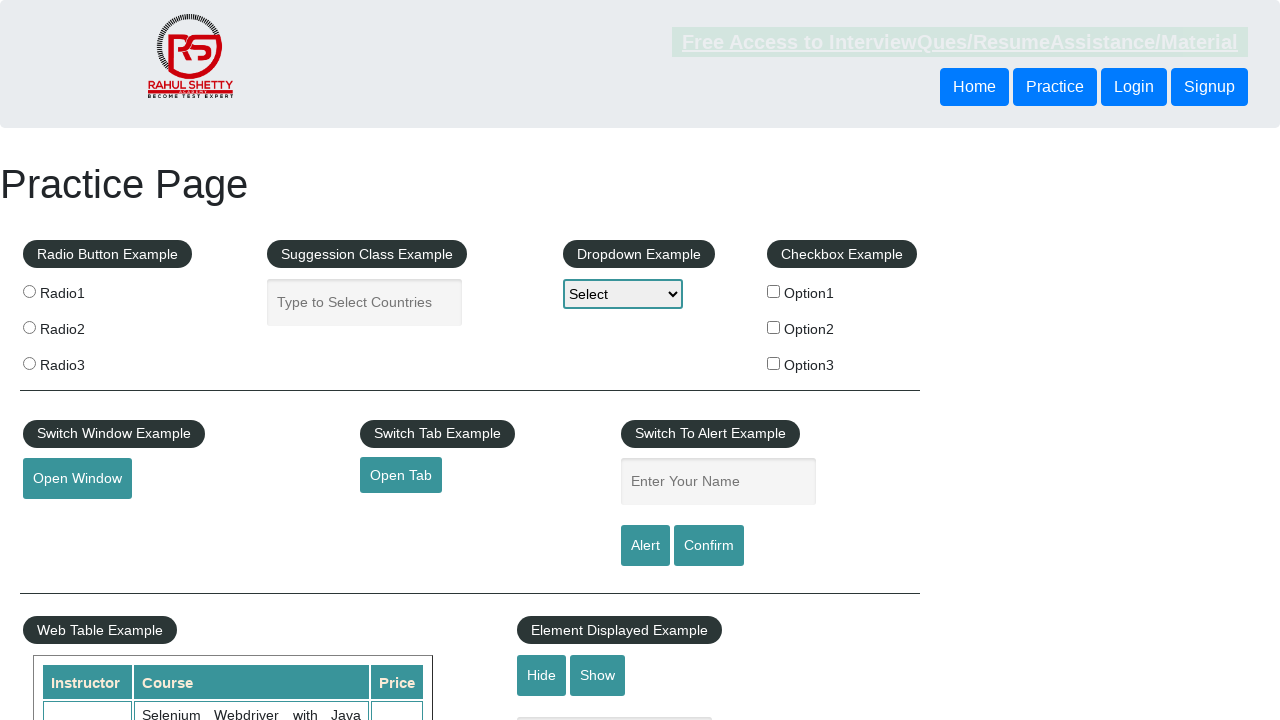

Waited for courses table to load
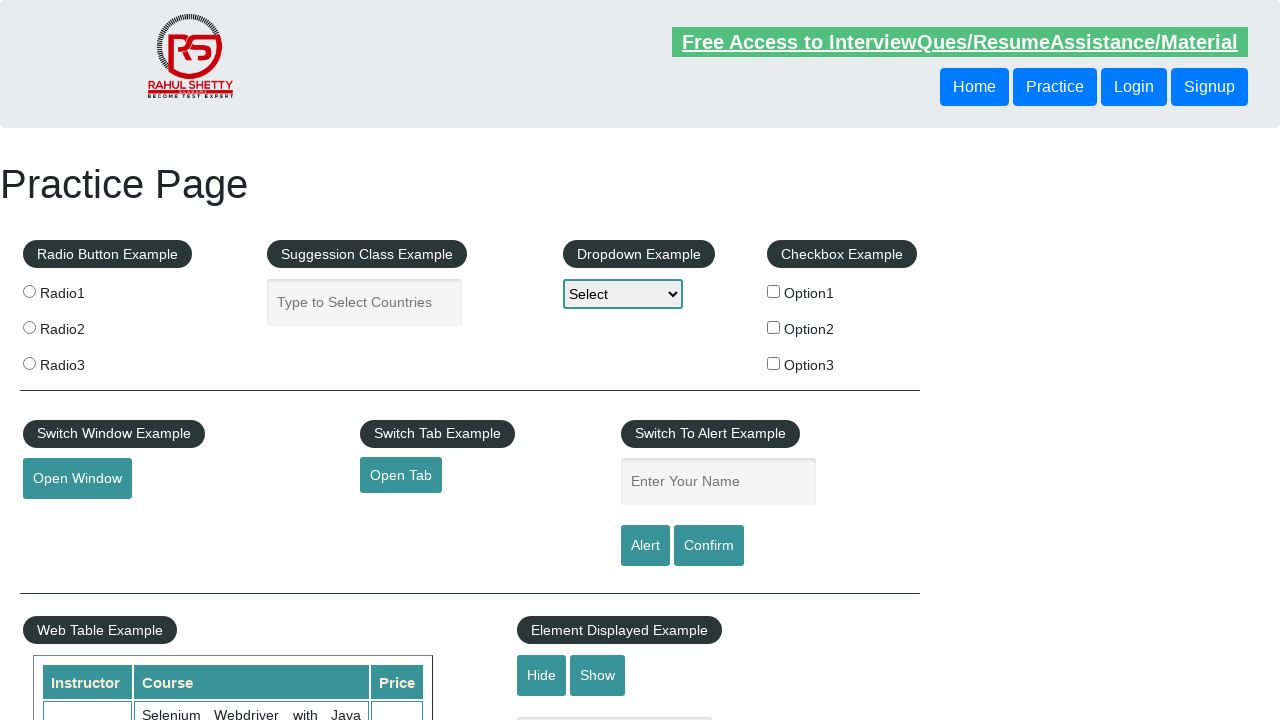

Retrieved all cells from the third column of the courses table
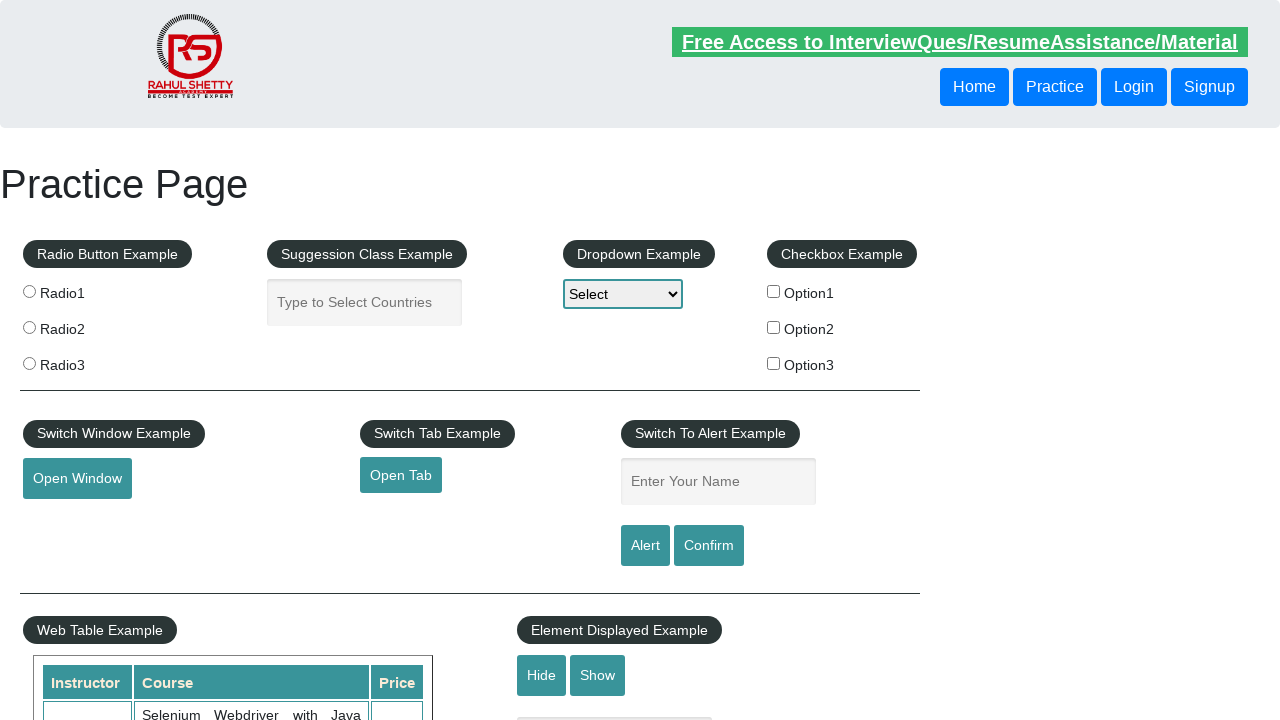

Calculated sum of third column values: 235
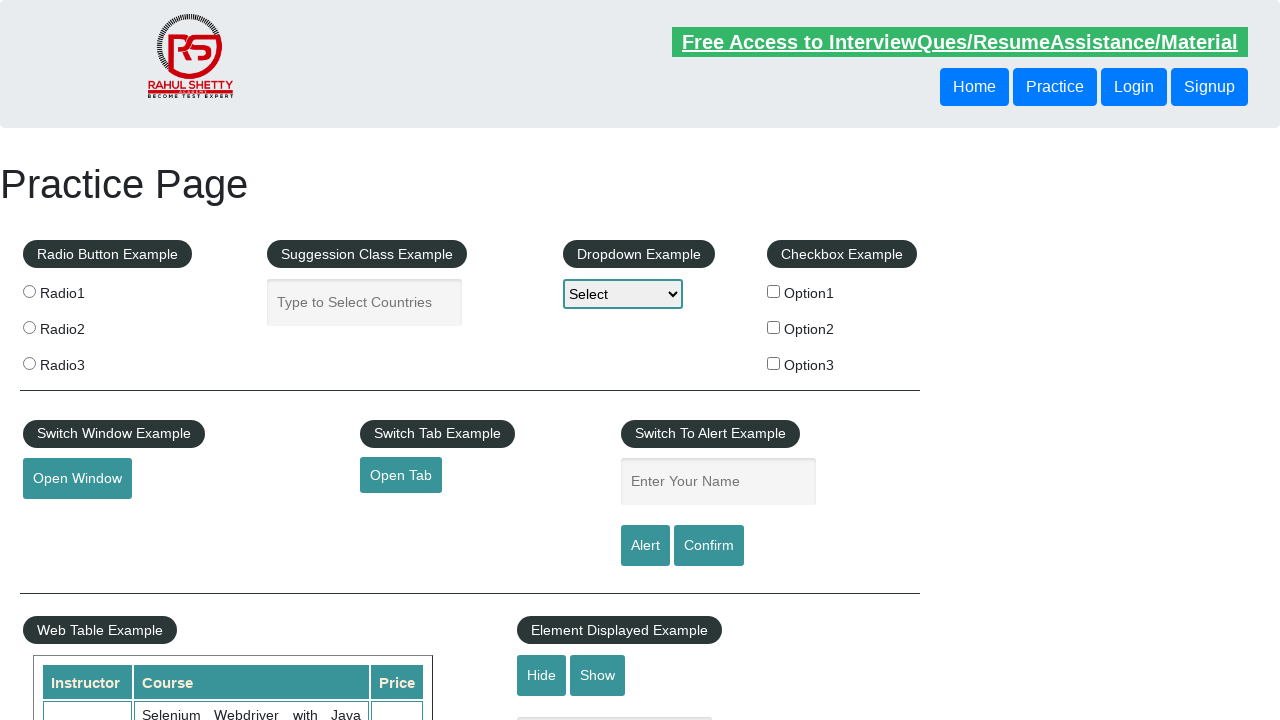

Verified that the sum of third column values equals 235
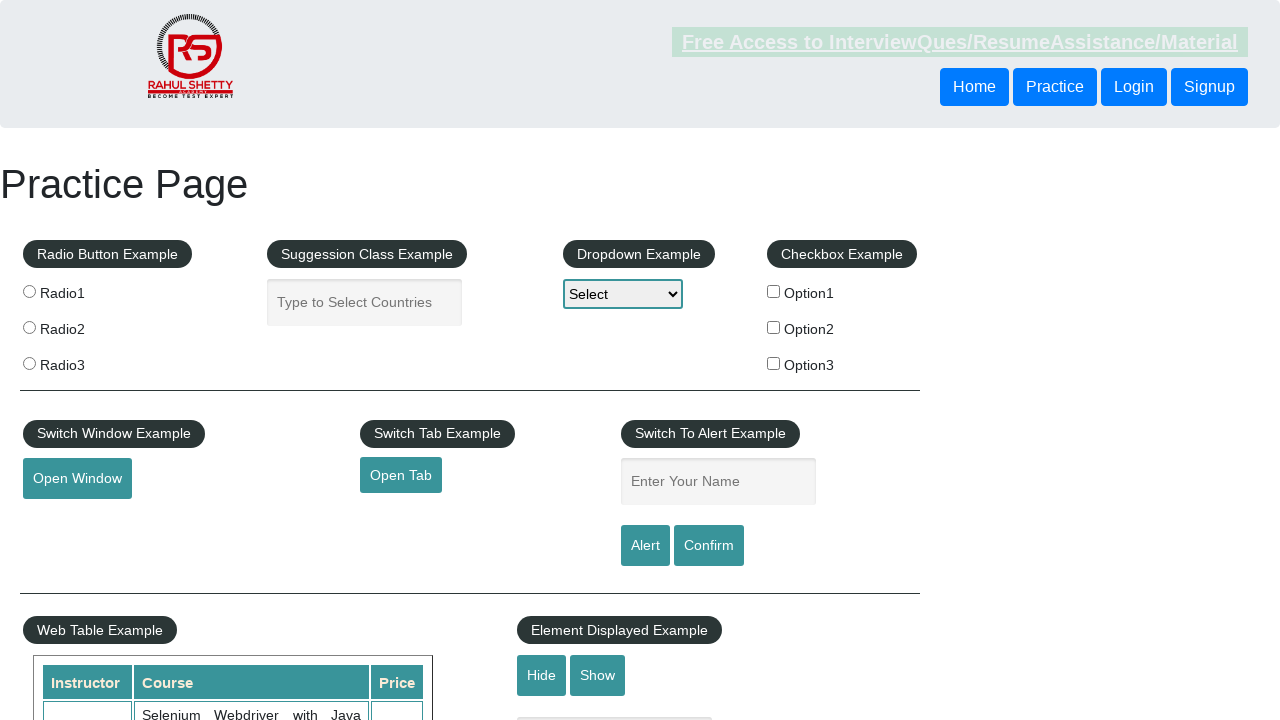

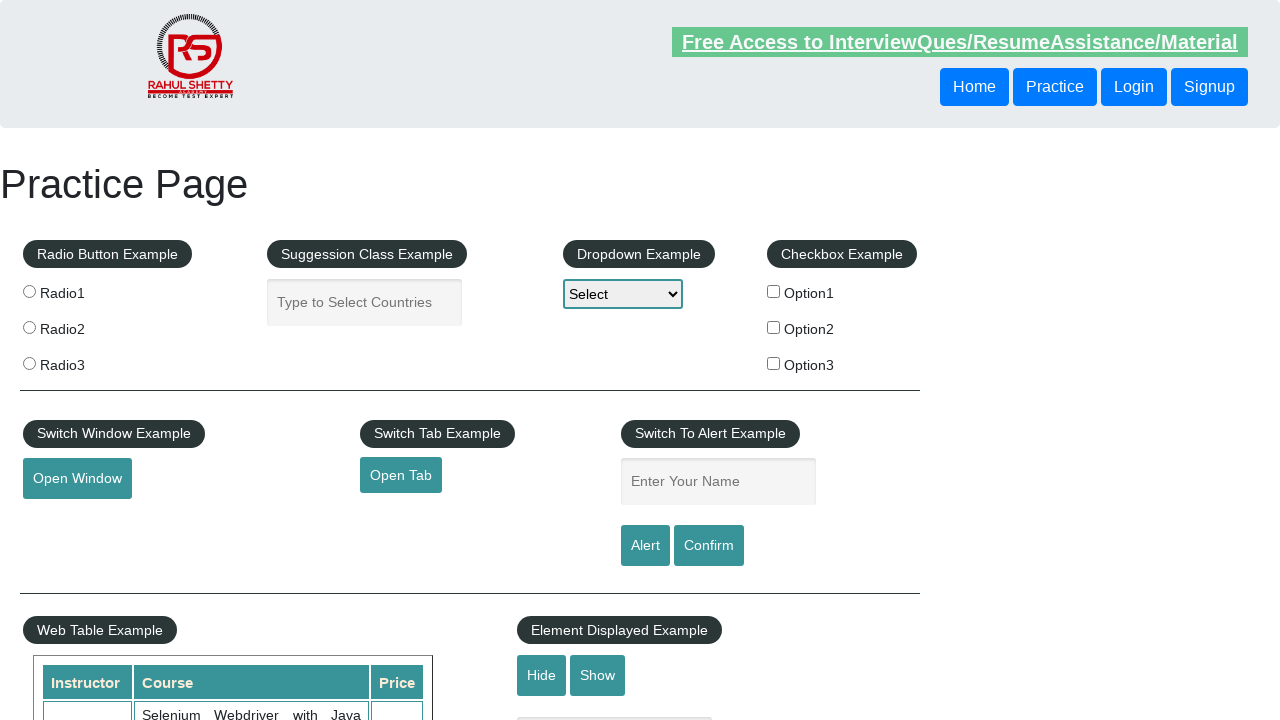